Navigates to GitHub homepage and waits for the page to load completely

Starting URL: https://github.com

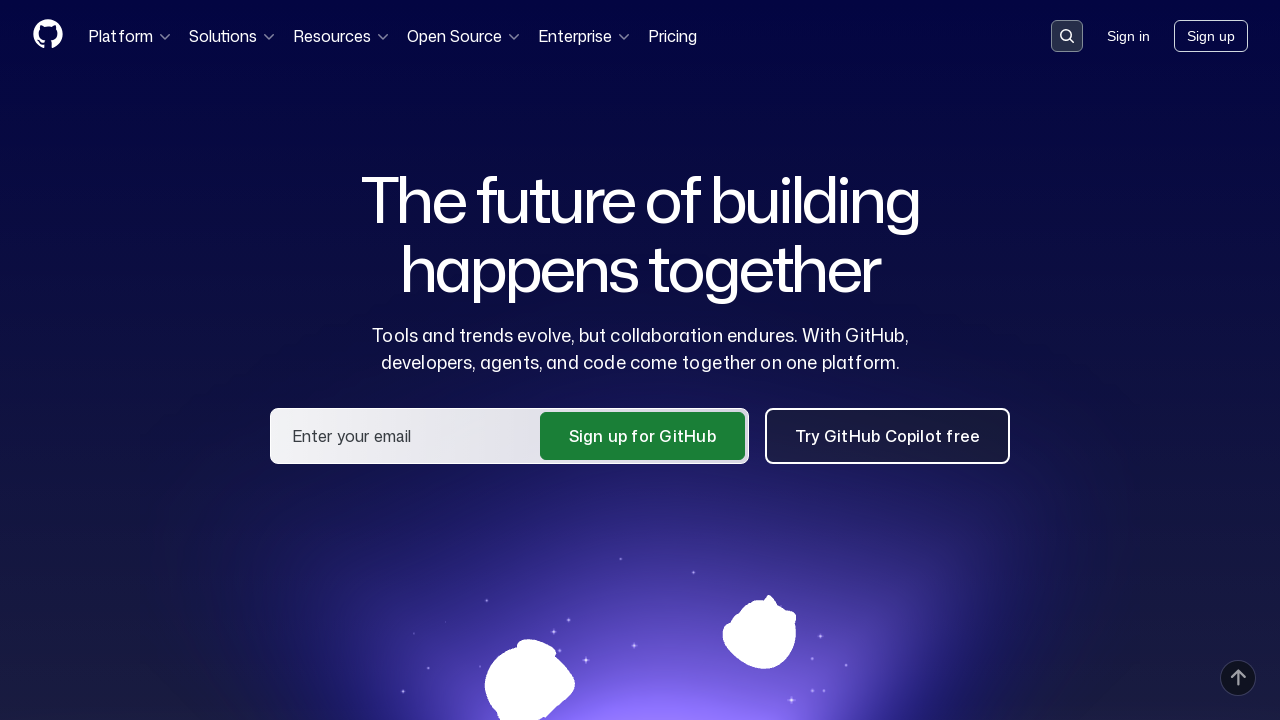

Navigated to GitHub homepage
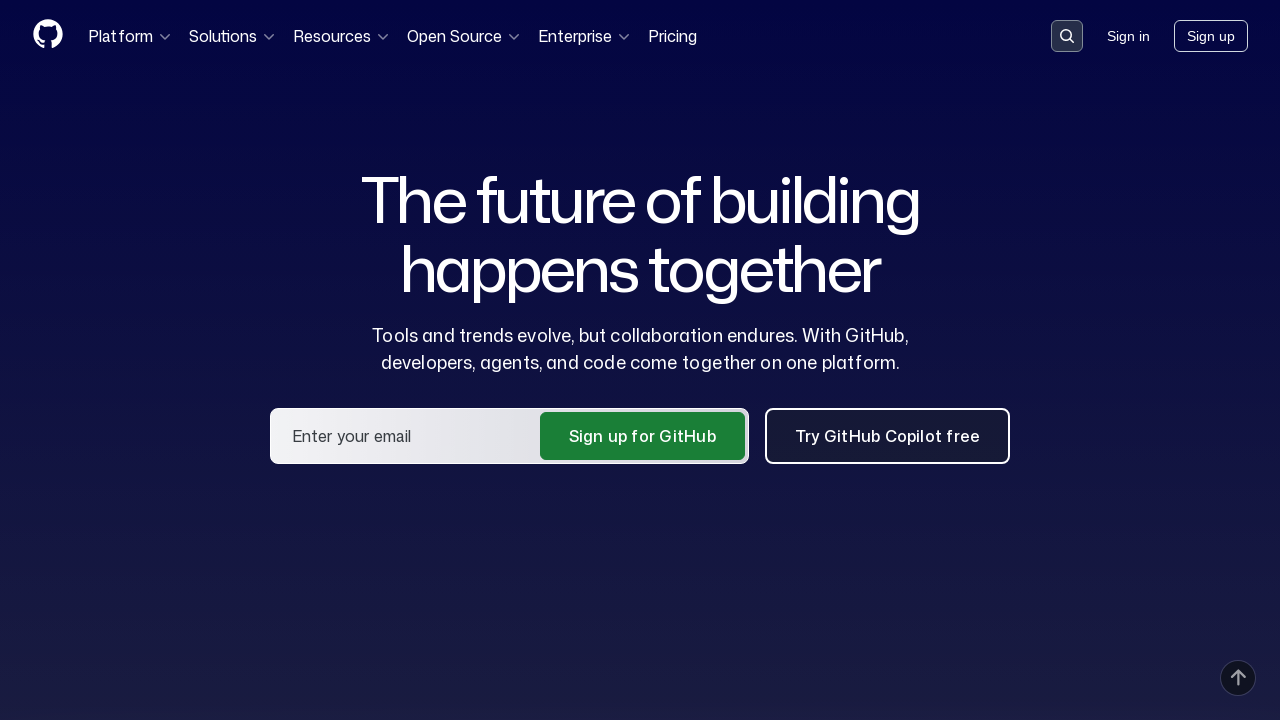

Waited for page to reach networkidle state
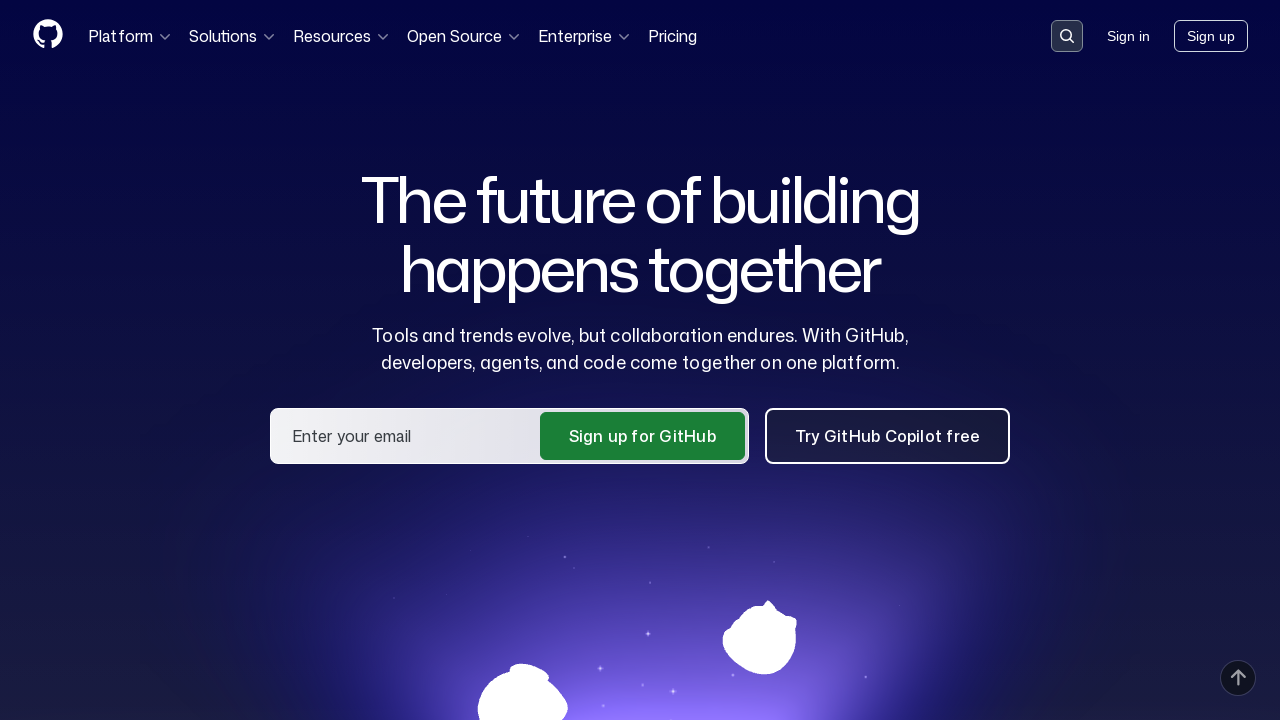

Verified page loaded by confirming header element is present
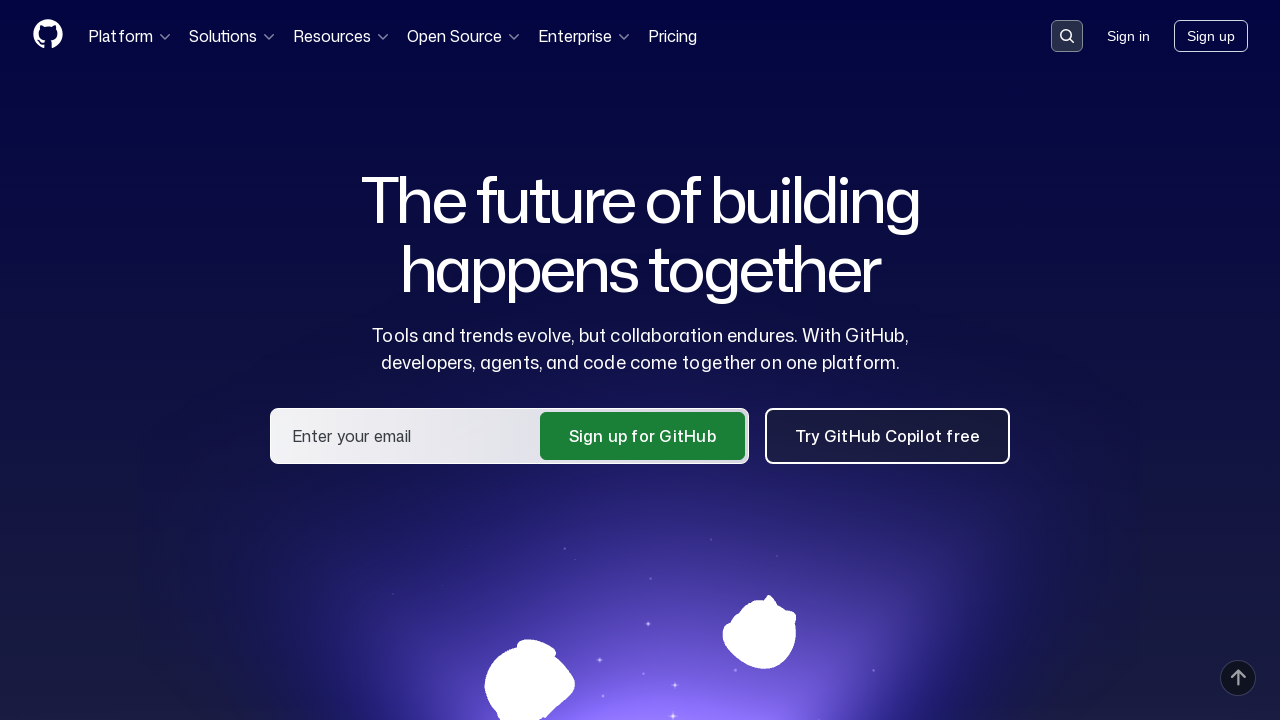

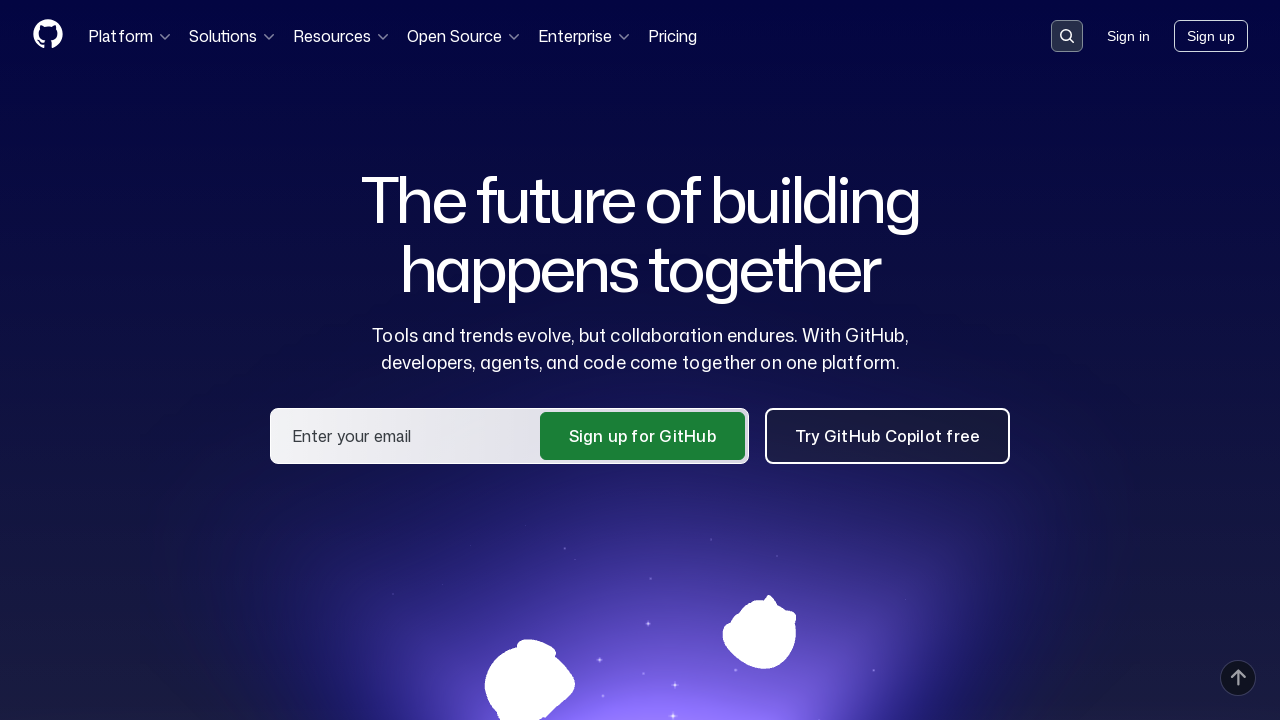